Tests add/remove elements functionality by clicking add button multiple times and then removing some elements

Starting URL: https://the-internet.herokuapp.com/add_remove_elements/

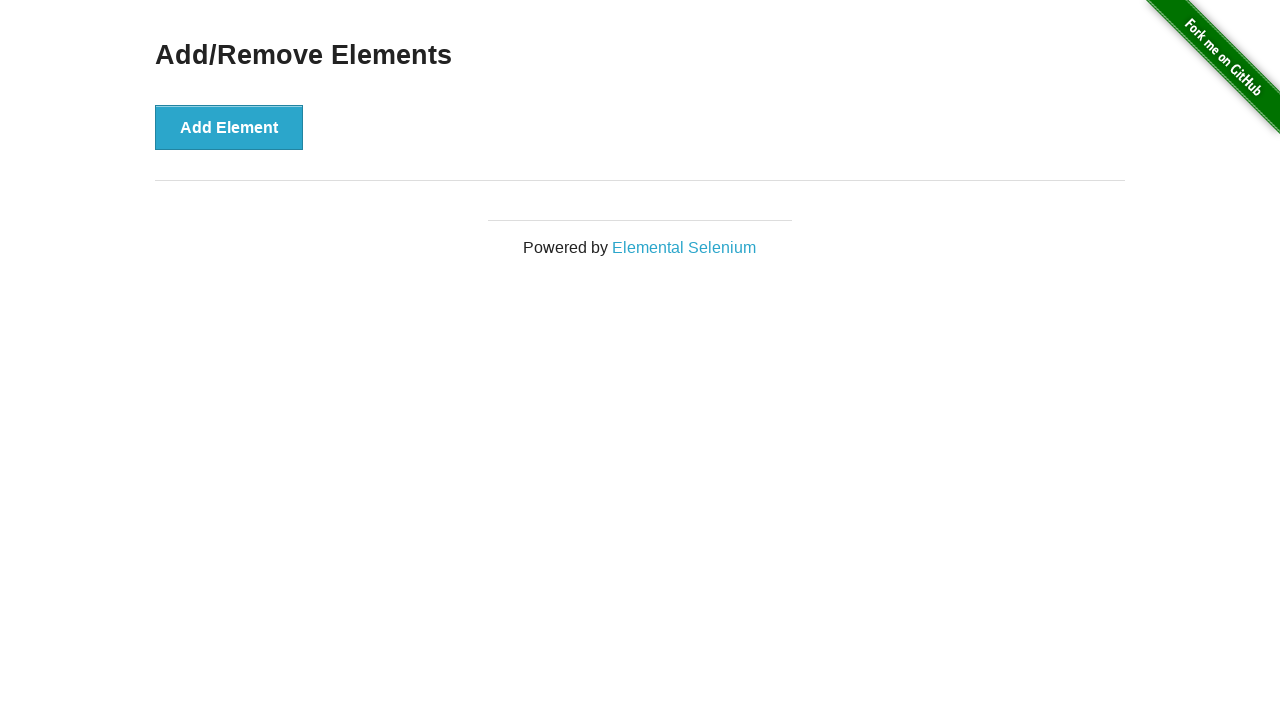

Clicked 'Add Element' button at (229, 127) on button >> internal:has-text="Add Element"i
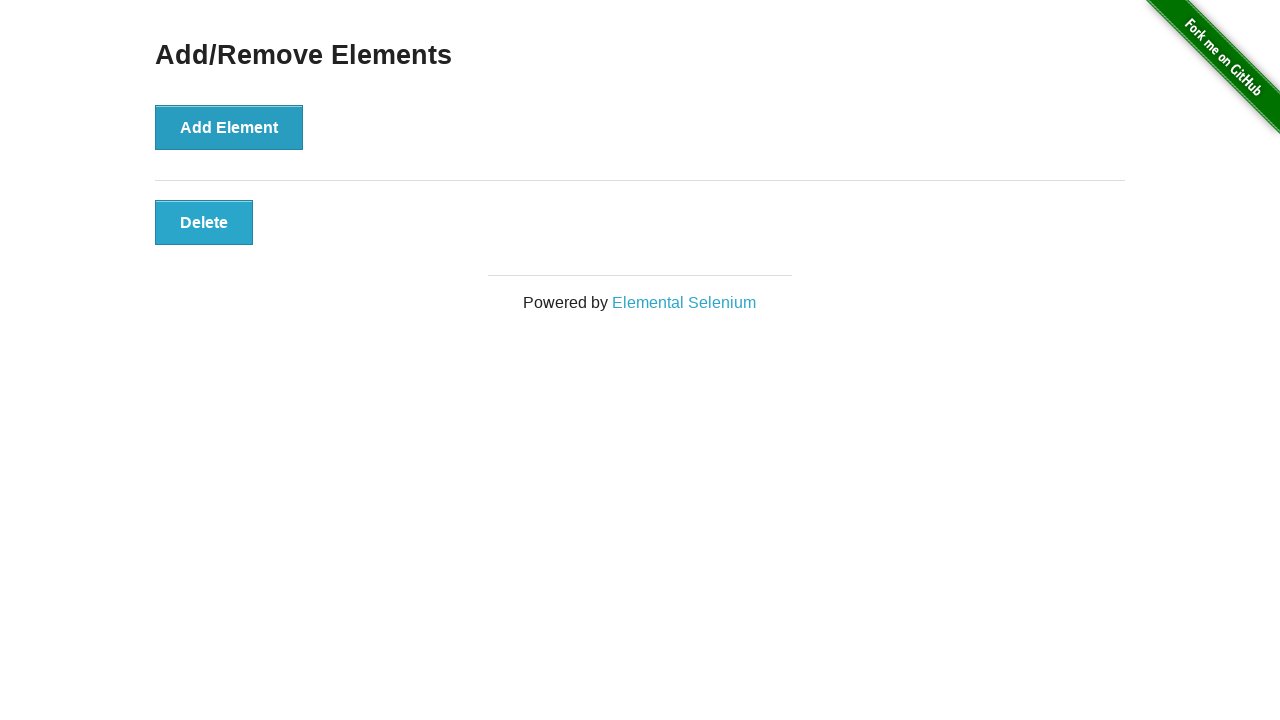

Clicked 'Add Element' button at (229, 127) on button >> internal:has-text="Add Element"i
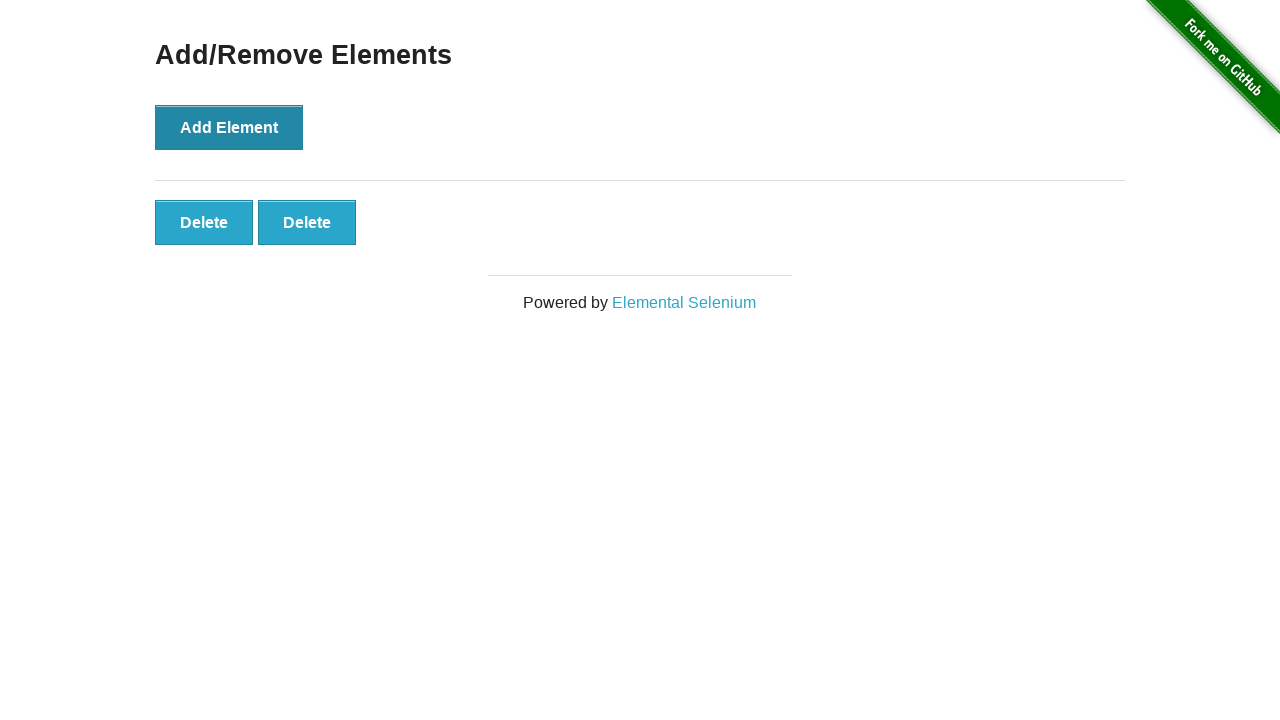

Clicked 'Add Element' button at (229, 127) on button >> internal:has-text="Add Element"i
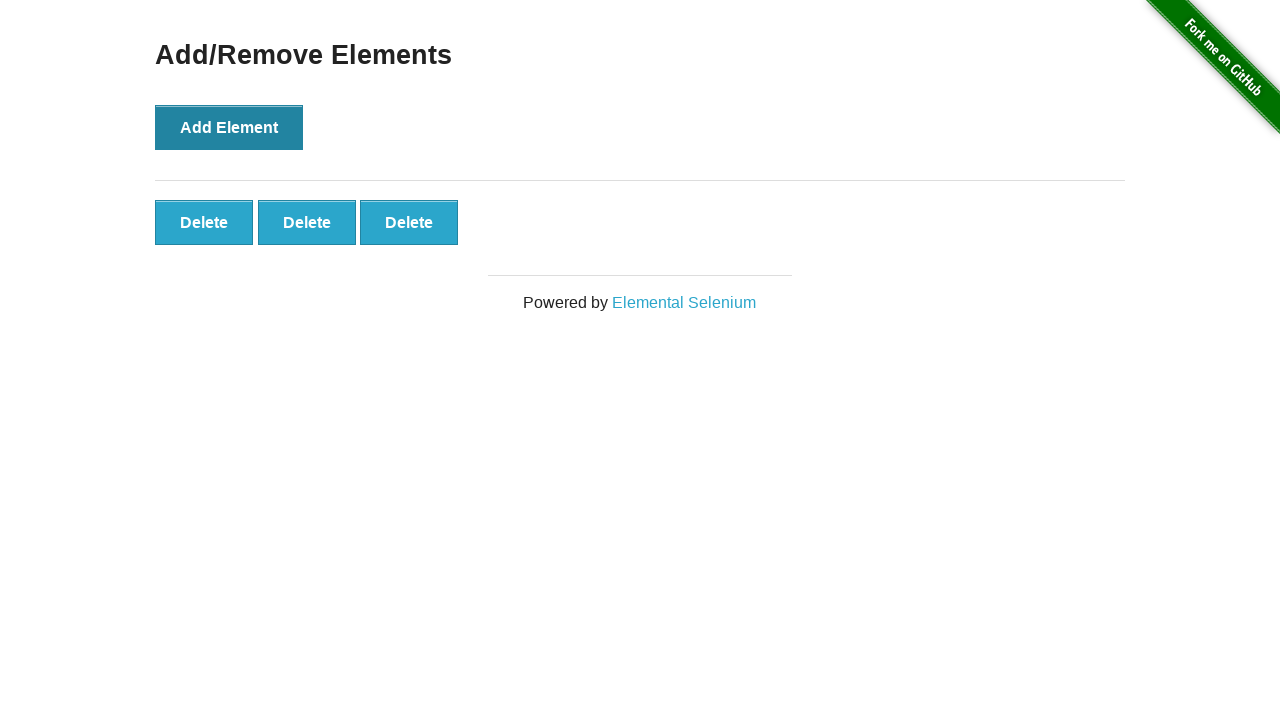

Clicked 'Add Element' button at (229, 127) on button >> internal:has-text="Add Element"i
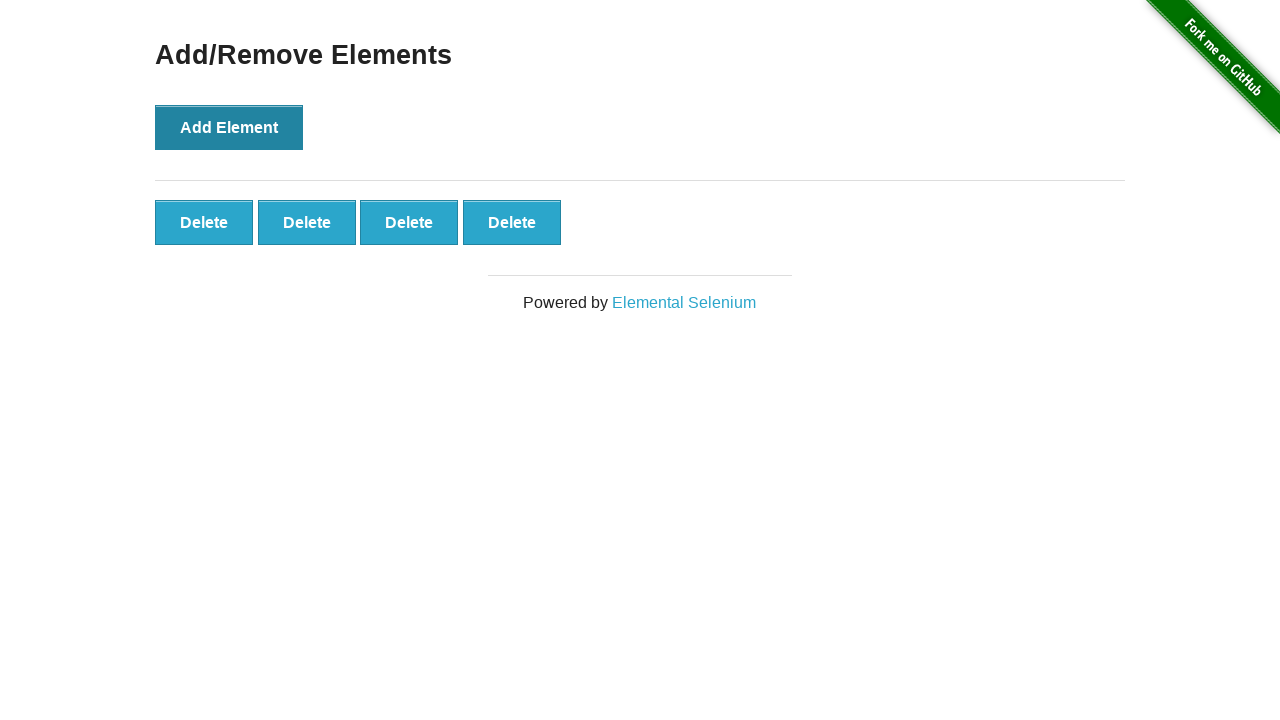

Clicked 'Add Element' button at (229, 127) on button >> internal:has-text="Add Element"i
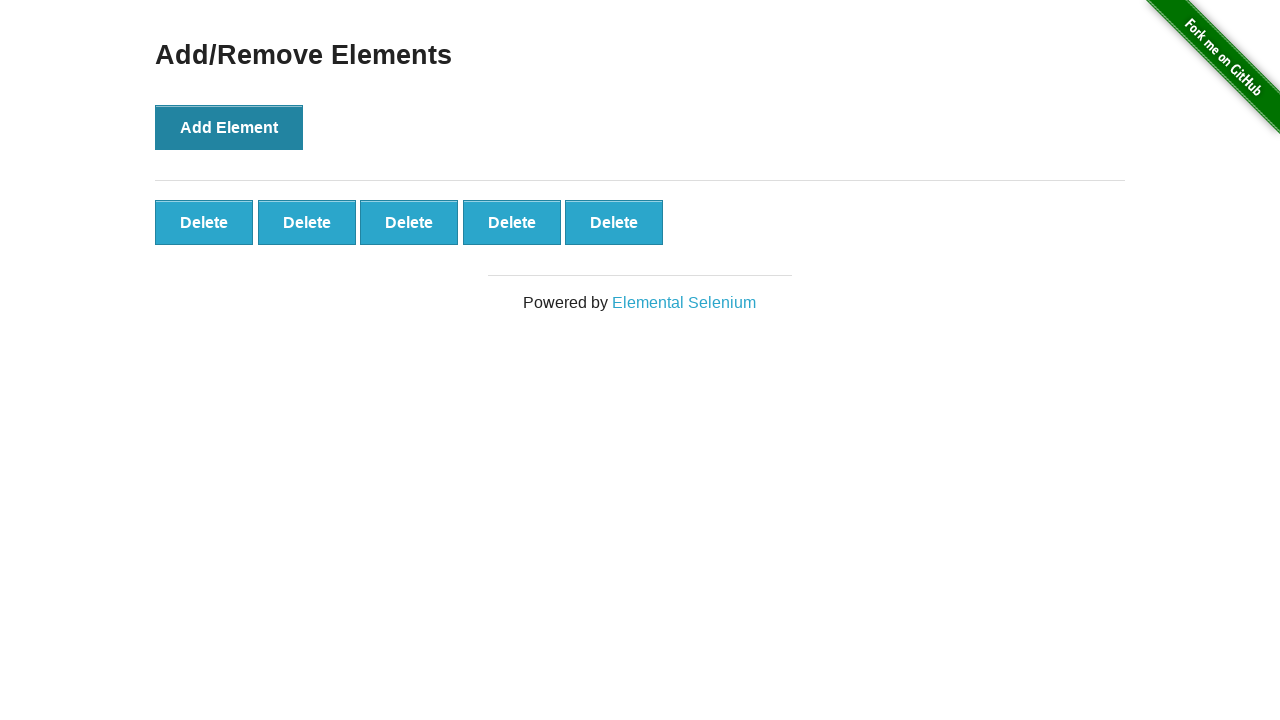

Delete buttons appeared after adding elements
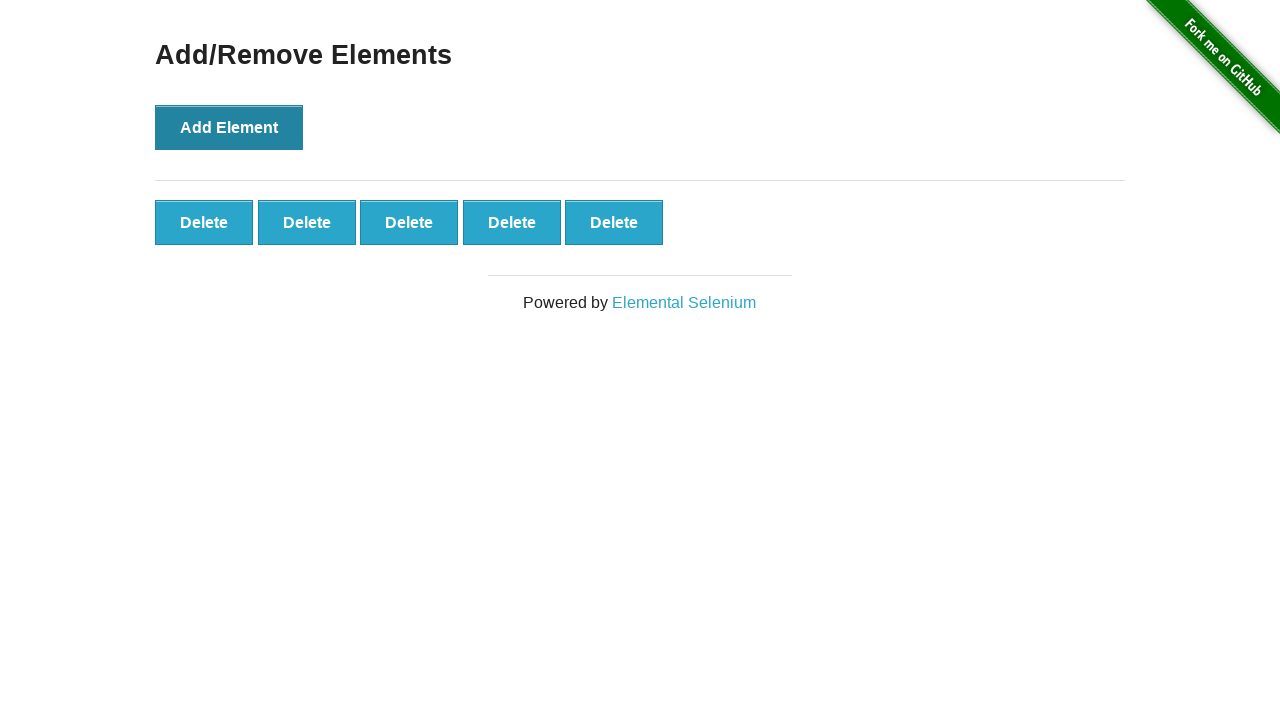

Clicked delete button to remove an element at (204, 222) on .added-manually >> nth=0
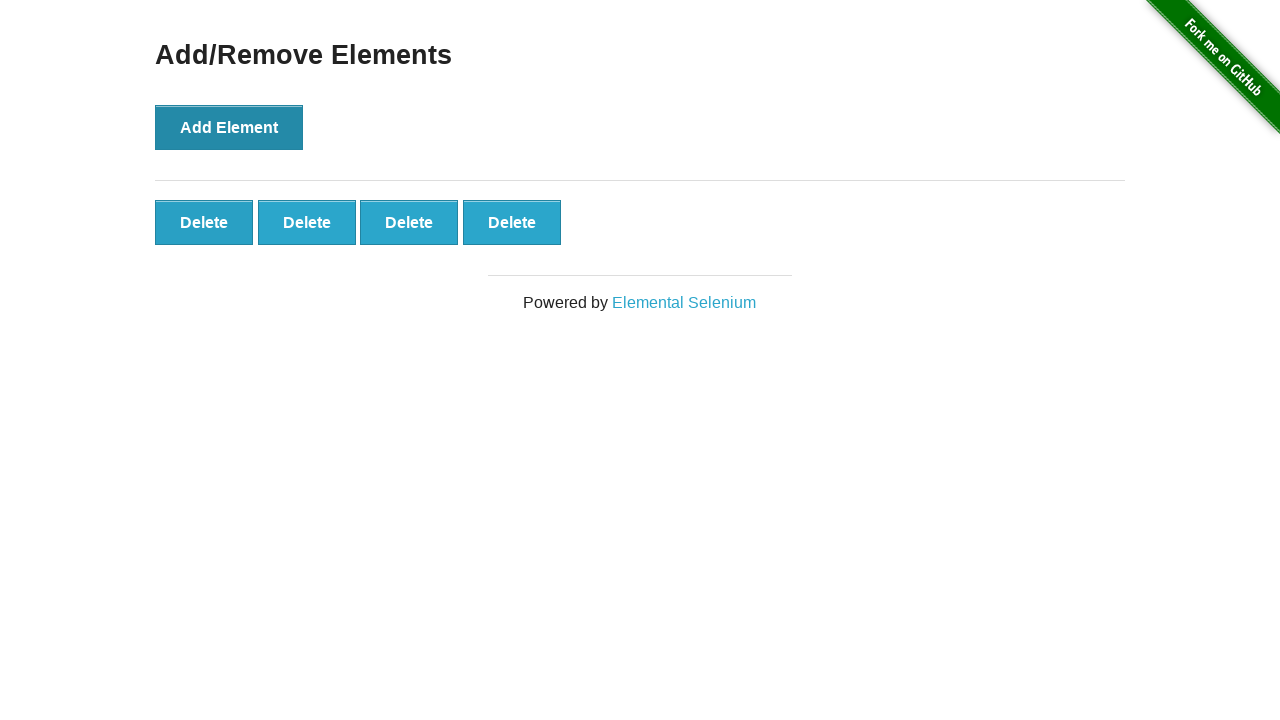

Clicked delete button to remove an element at (204, 222) on .added-manually >> nth=0
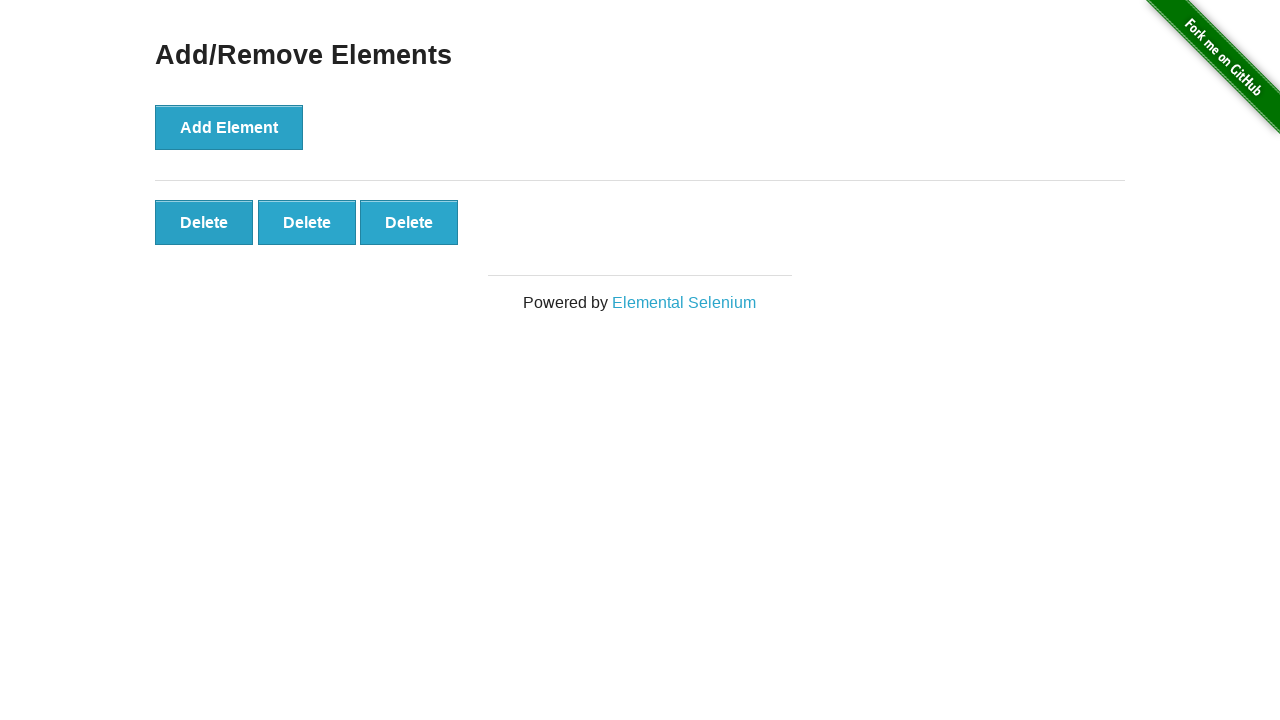

Clicked delete button to remove an element at (204, 222) on .added-manually >> nth=0
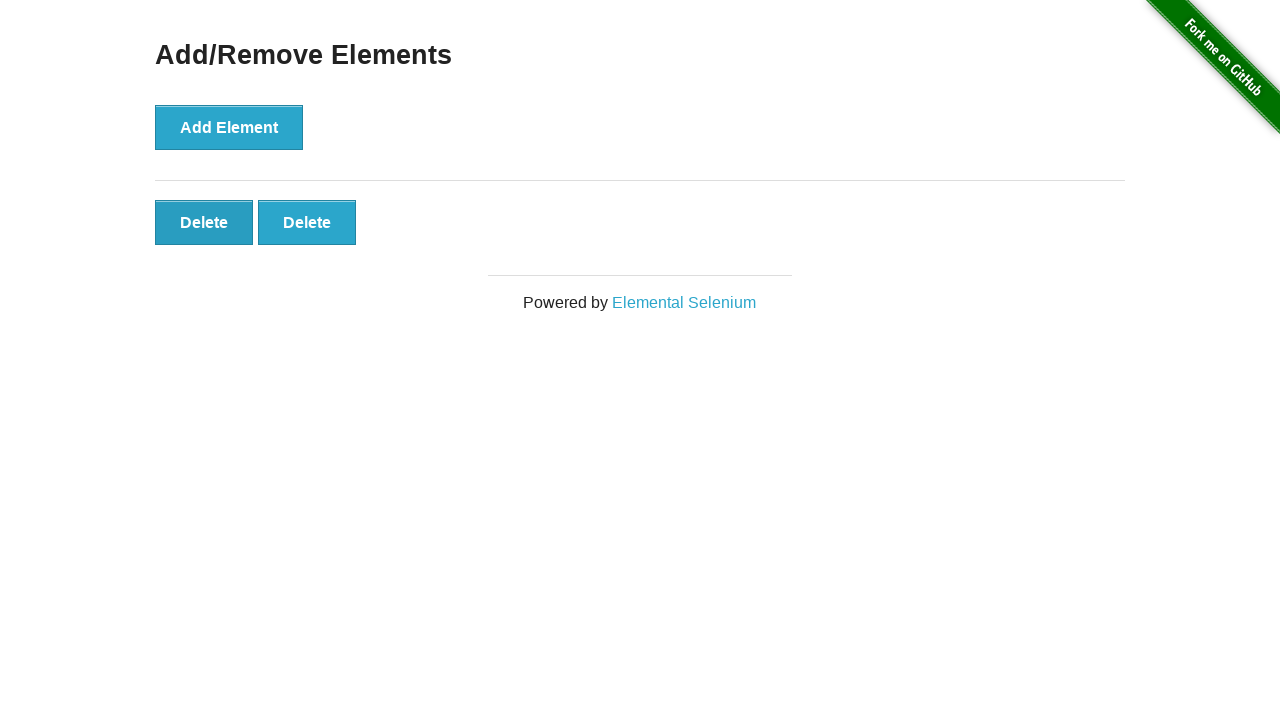

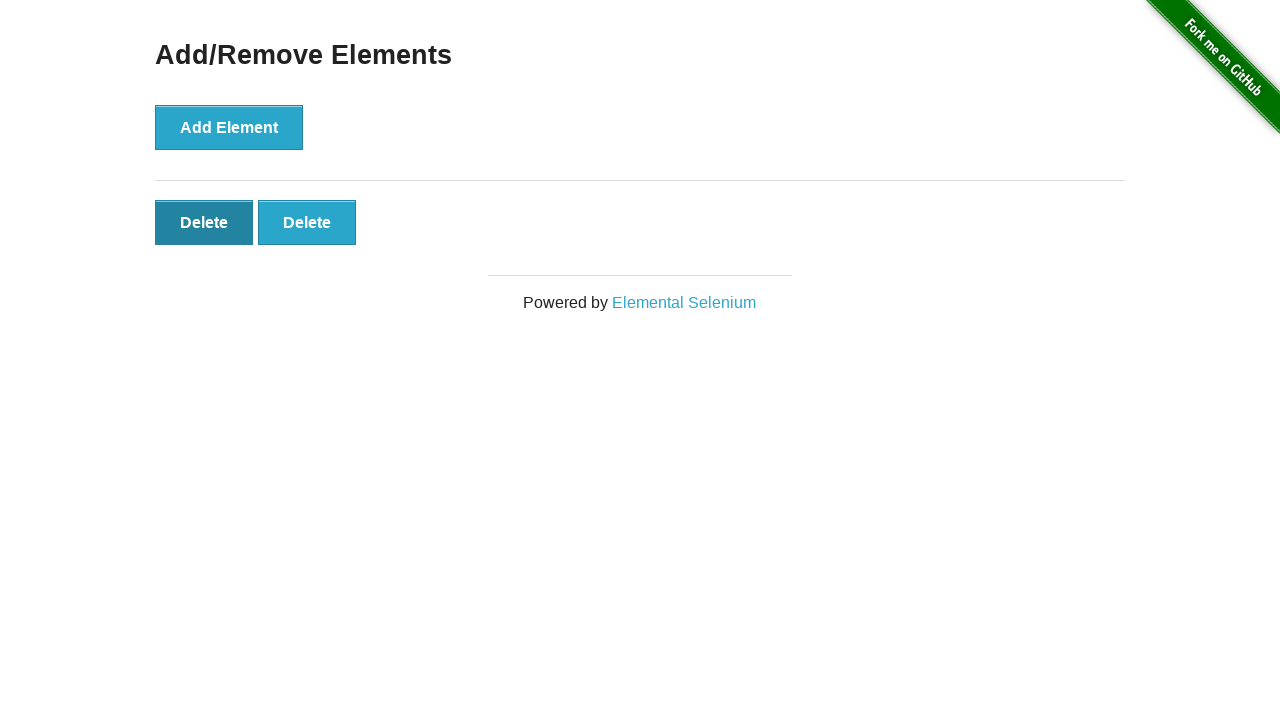